Navigates to the contact us page and verifies it loads.

Starting URL: https://www.mindrisers.com.np/contact-us

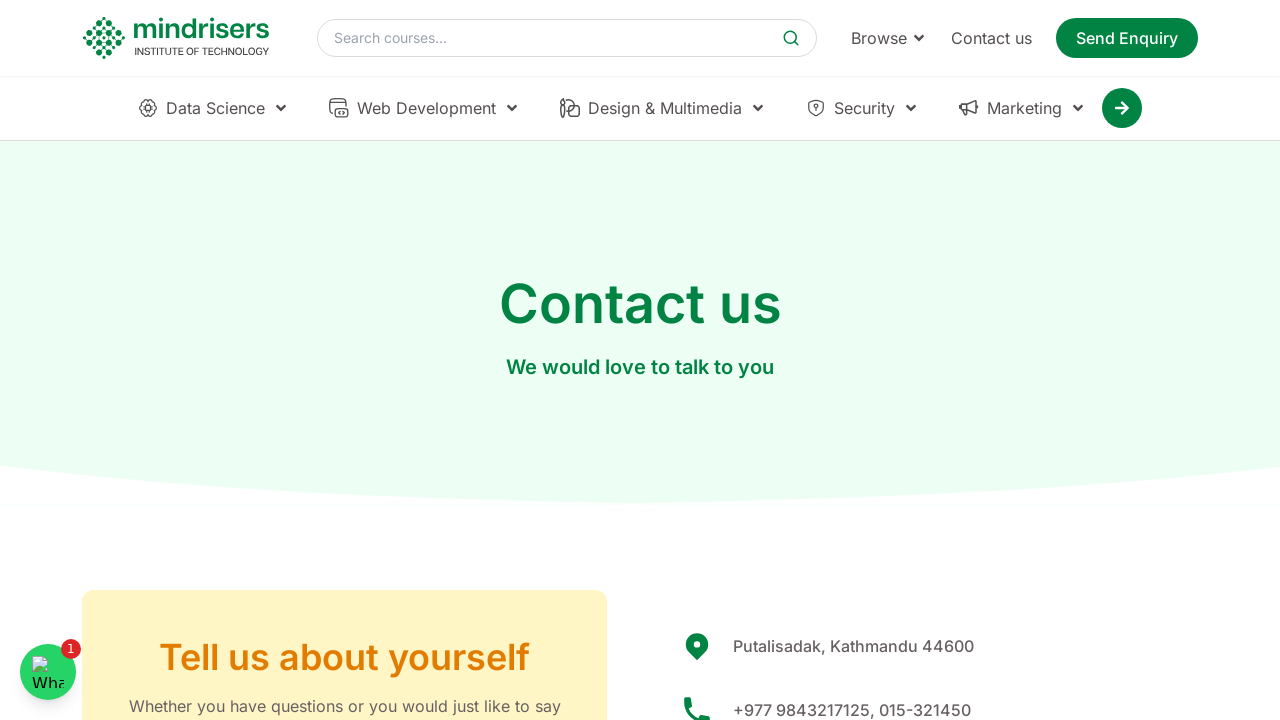

Waited for DOM content to load on contact us page
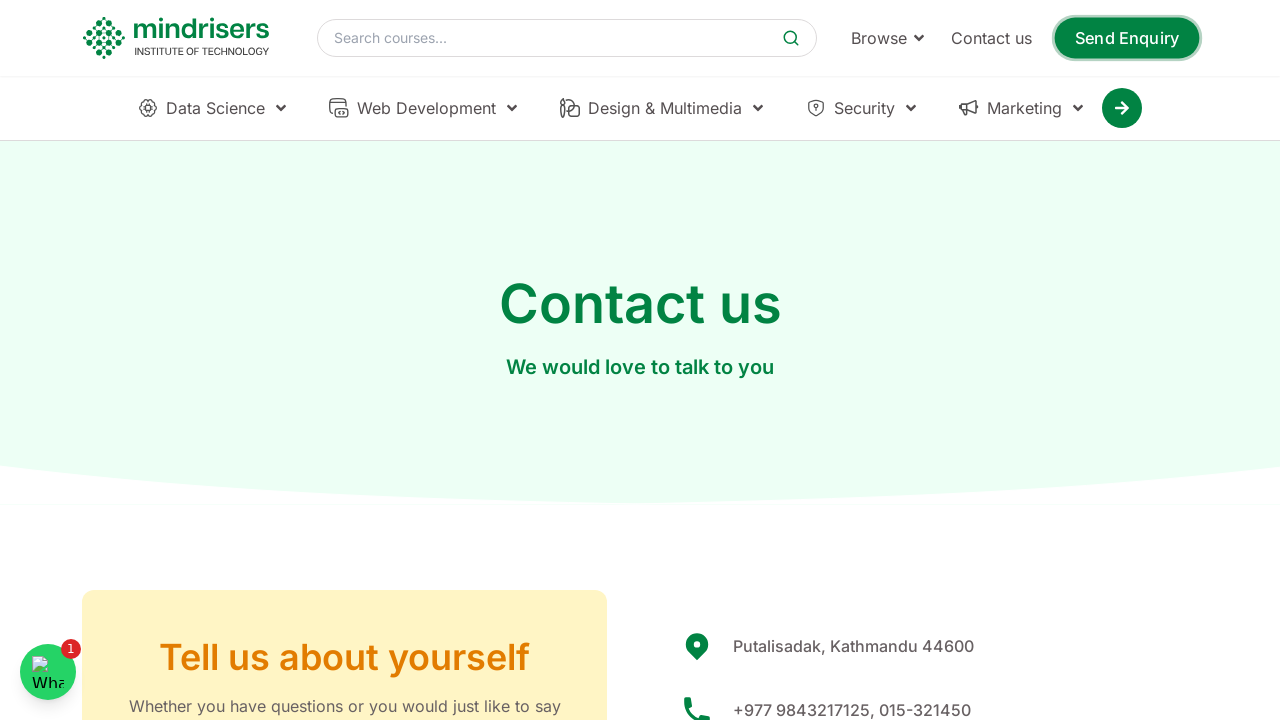

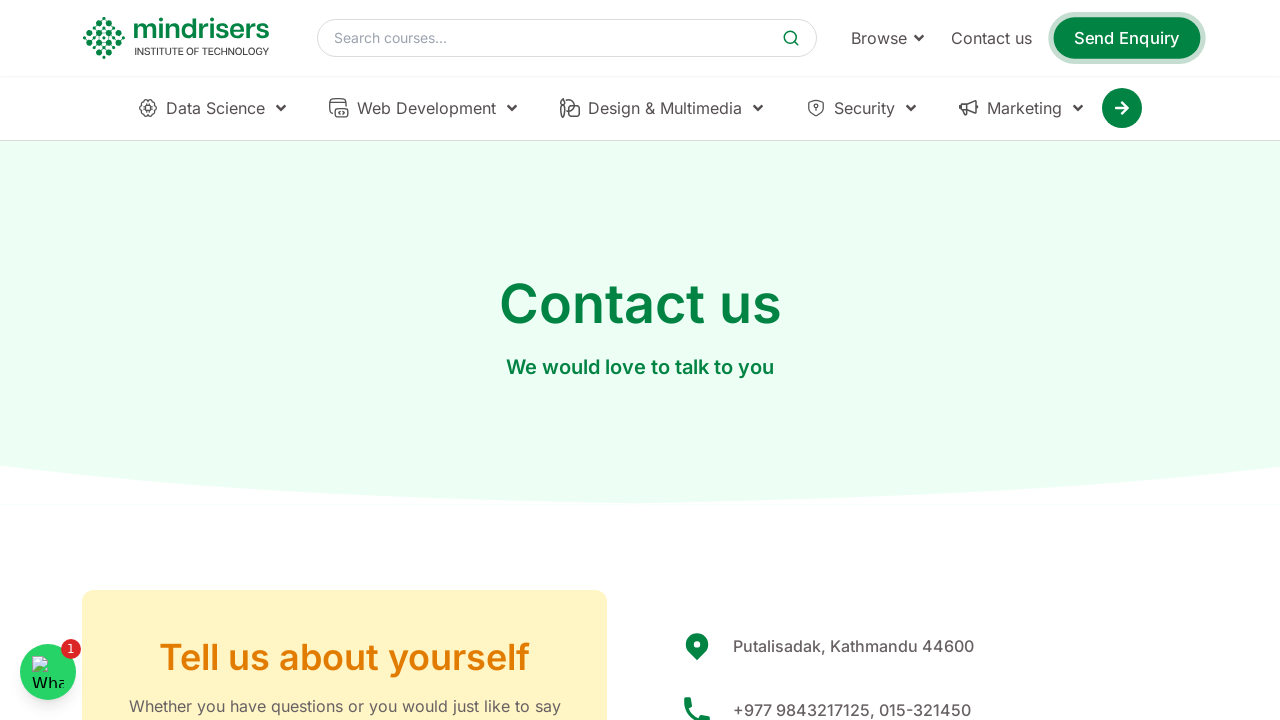